Tests browser window/tab handling by clicking a link that opens a new tab, then switching between tabs to verify an element is displayed on each tab.

Starting URL: https://rahulshettyacademy.com/AutomationPractice/

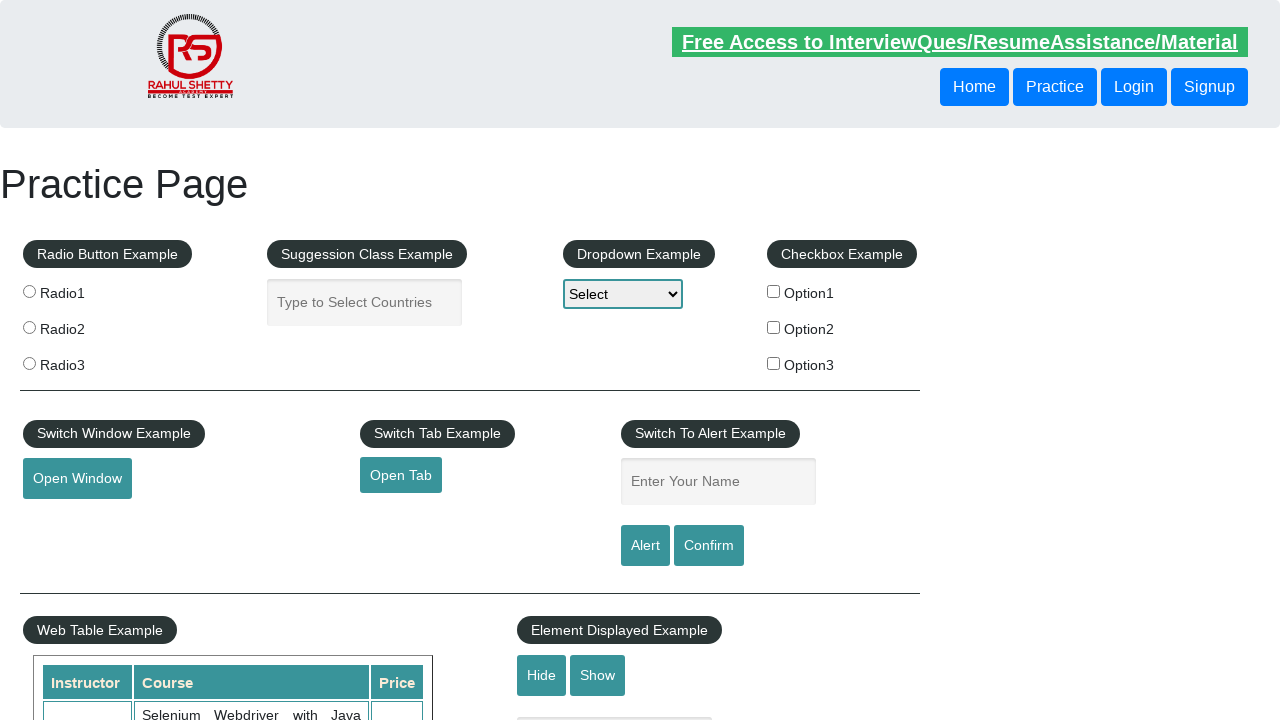

Stored original page reference
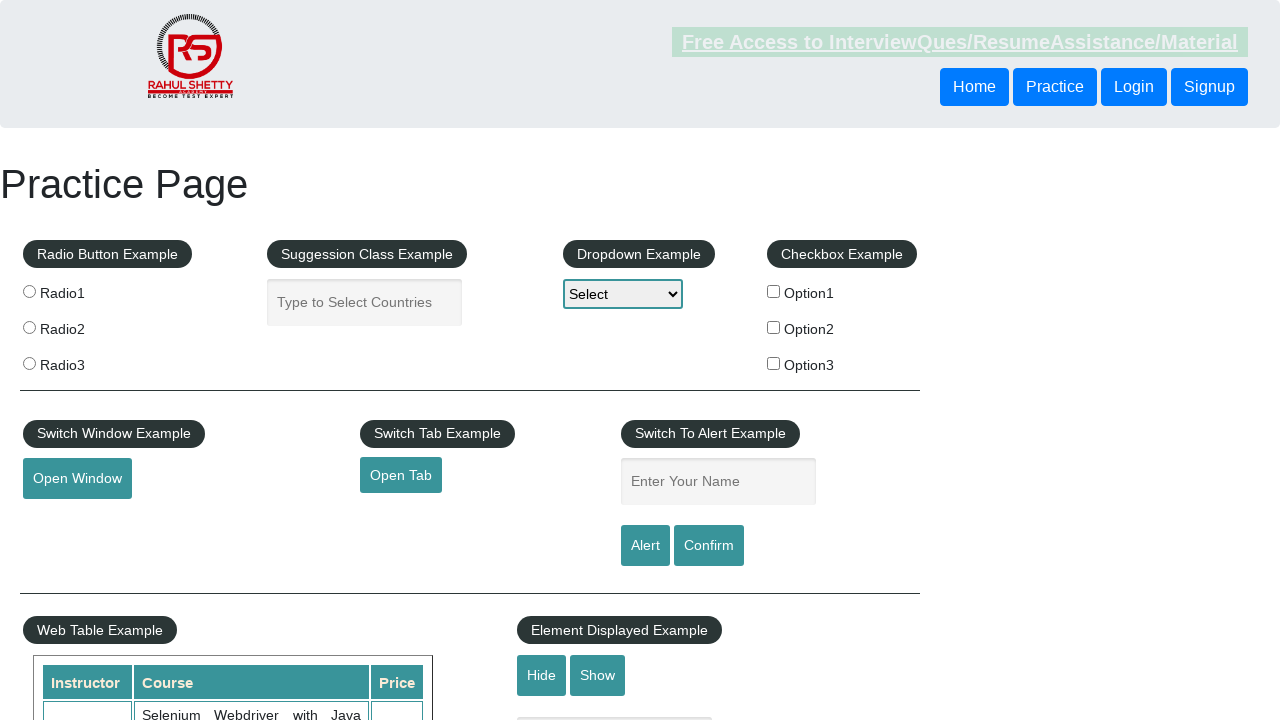

Clicked link to open new tab at (401, 475) on a#opentab
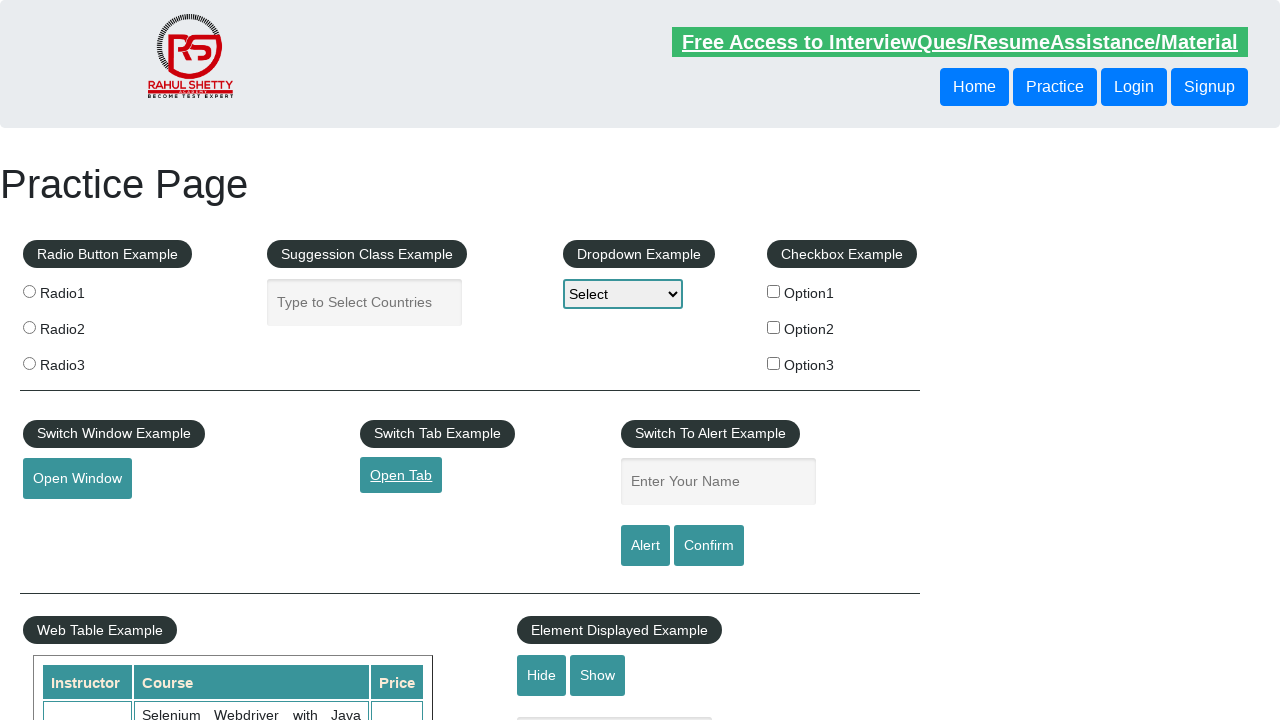

Retrieved new tab/page object
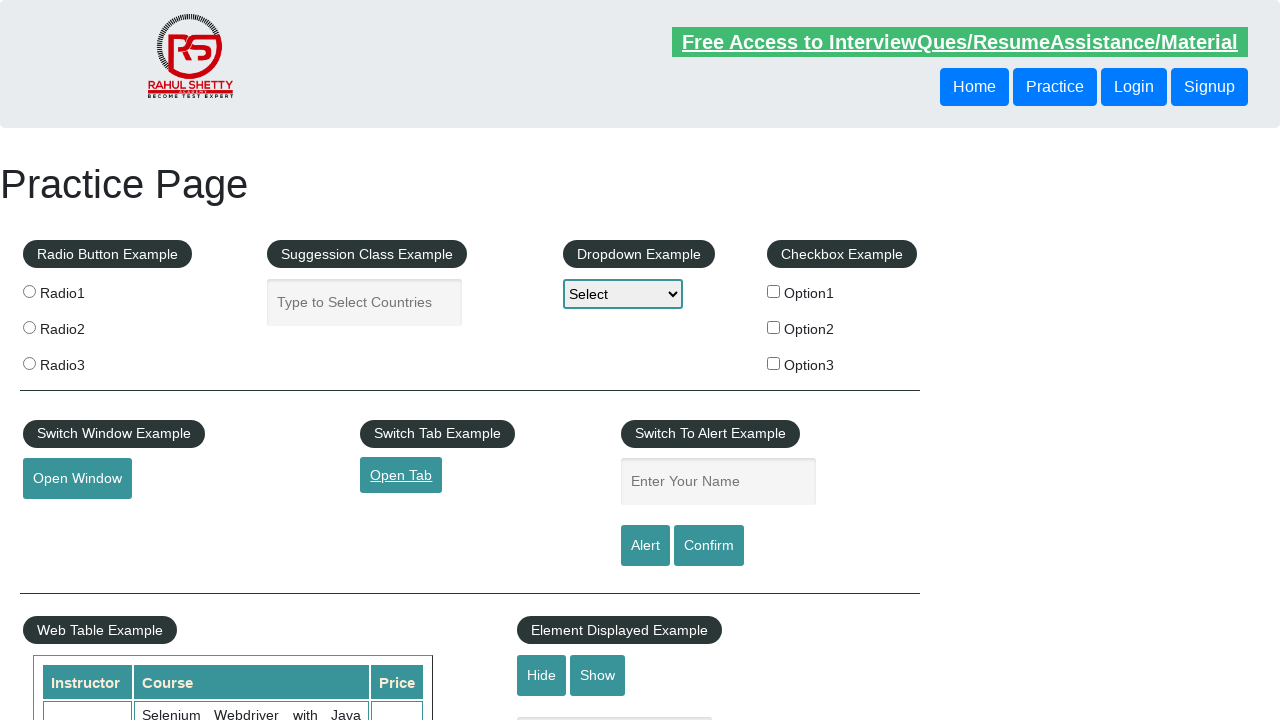

New tab page loaded
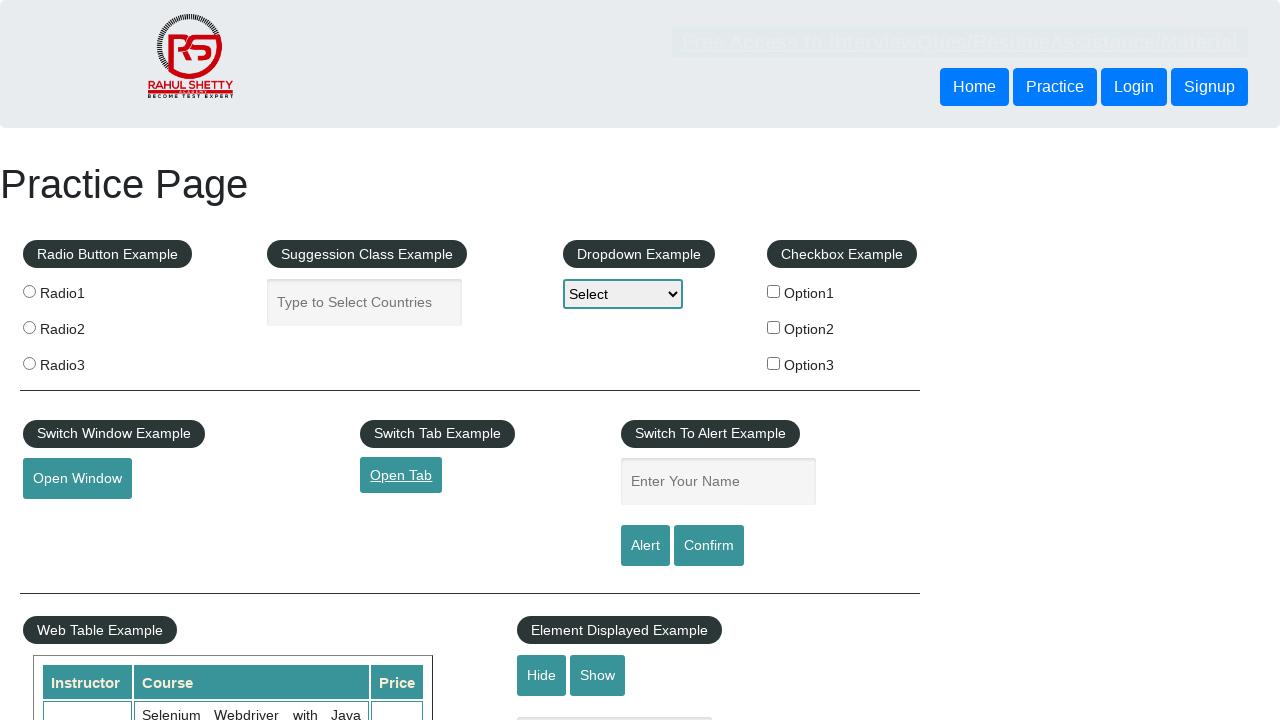

Switched to tab 1
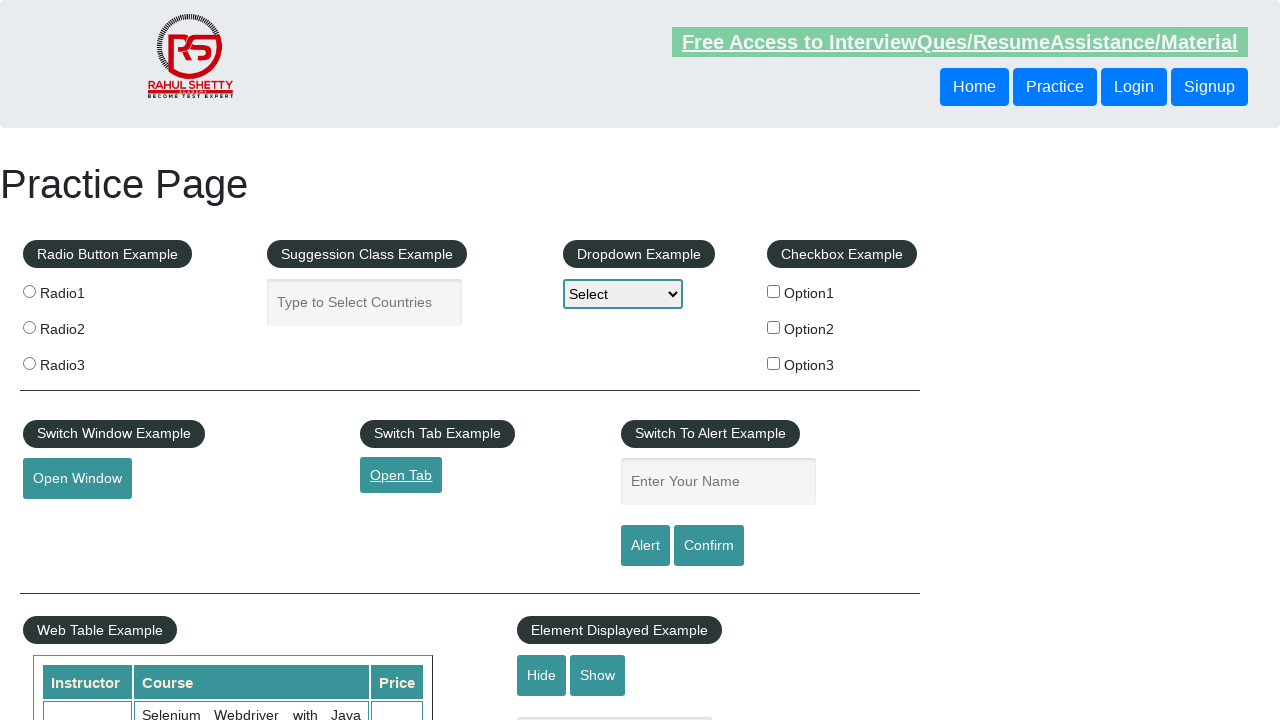

Element not found on tab 1
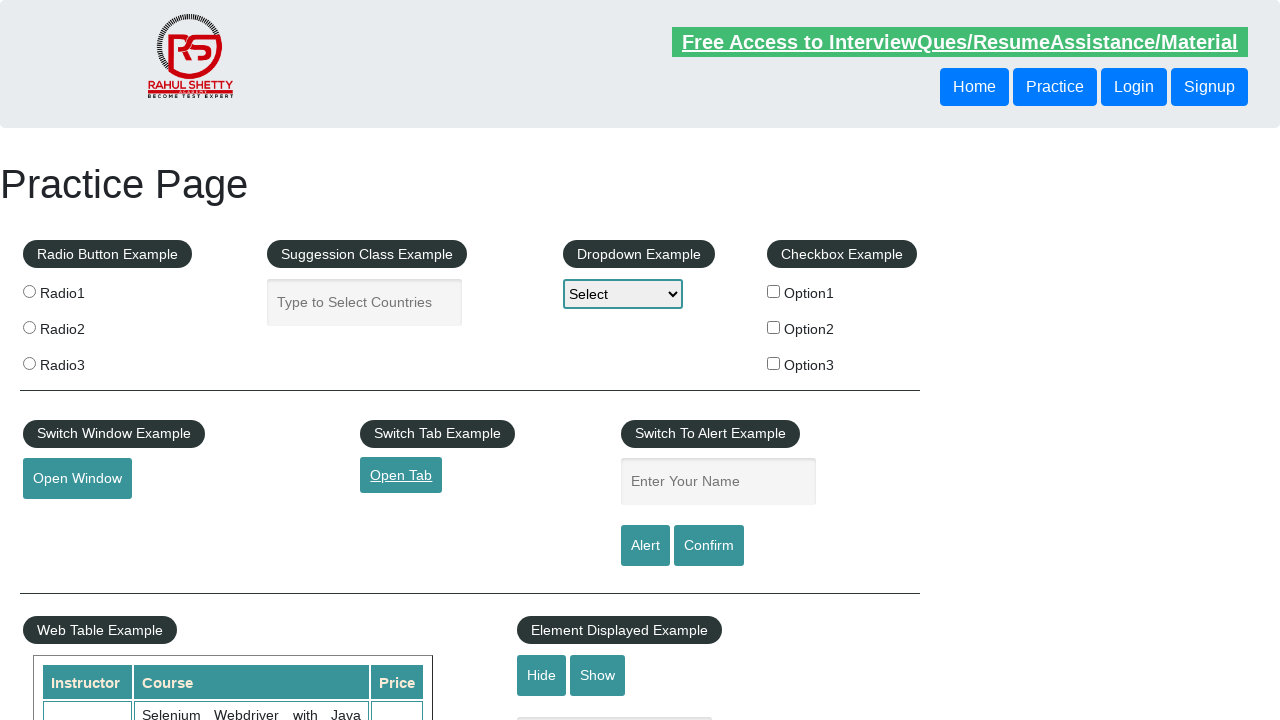

Switched to tab 2
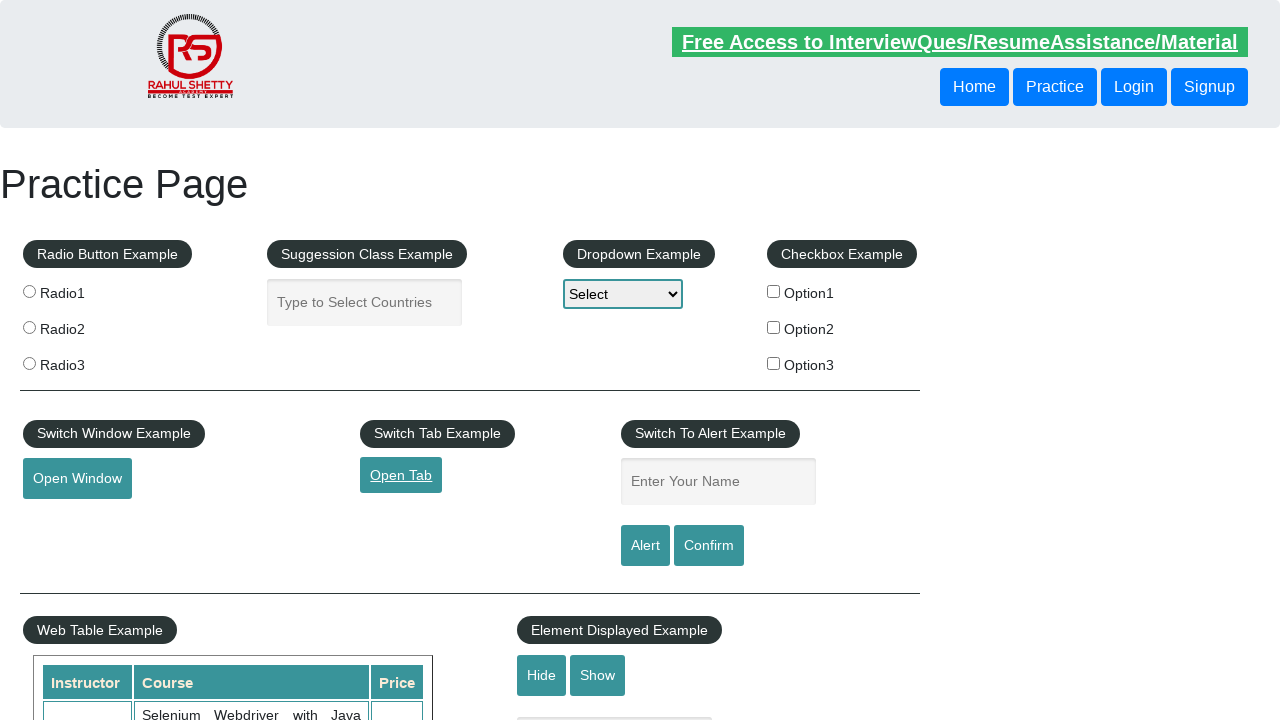

Element not found on tab 2
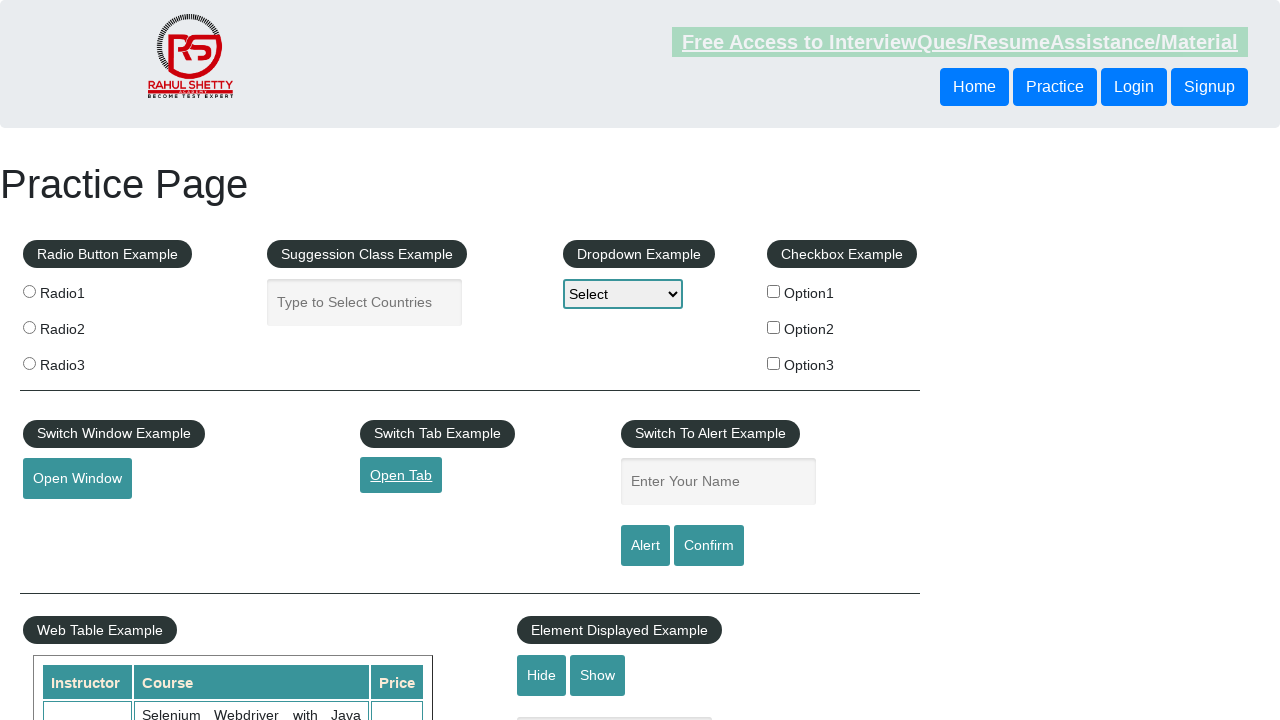

Retrieved page title: Practice Page
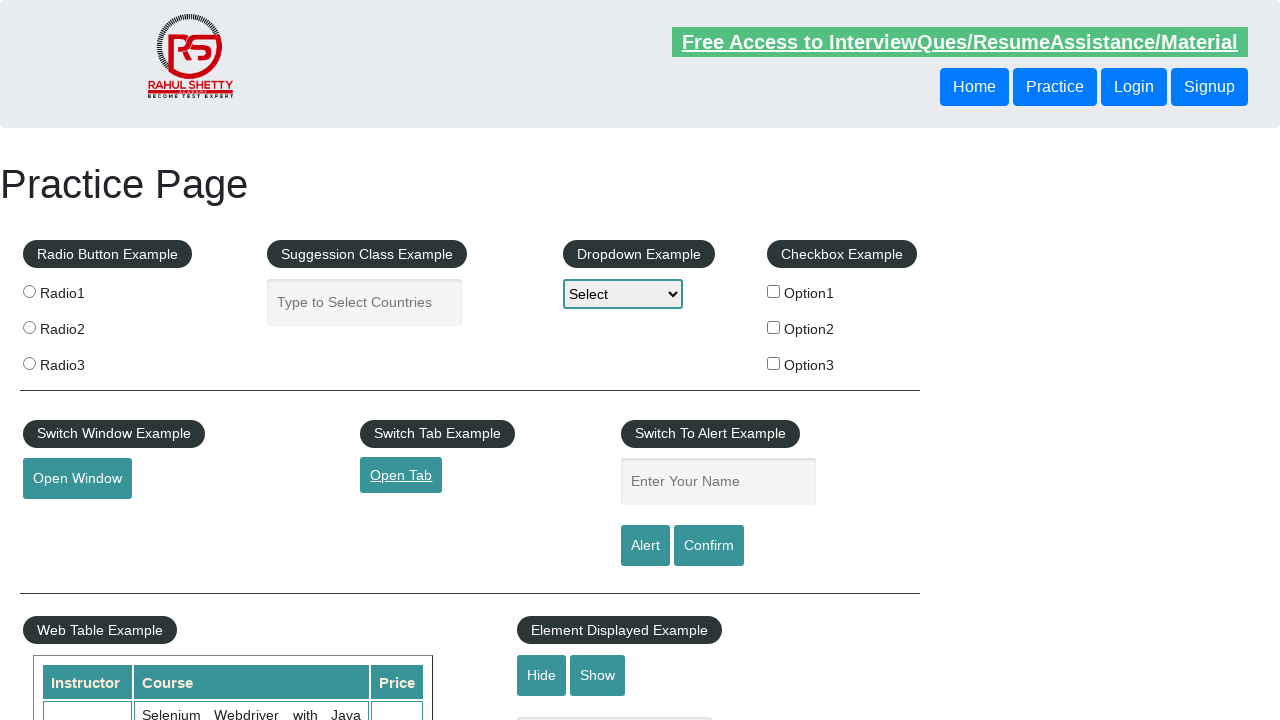

Retrieved page URL: https://rahulshettyacademy.com/AutomationPractice/
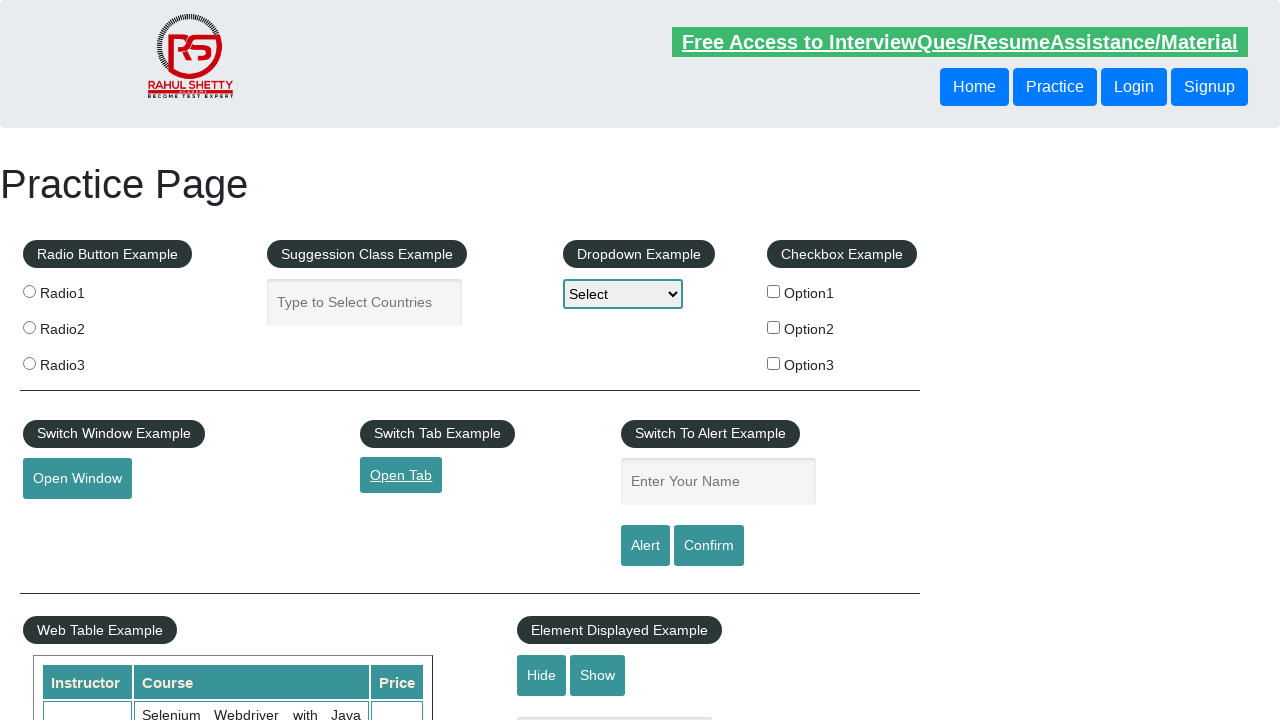

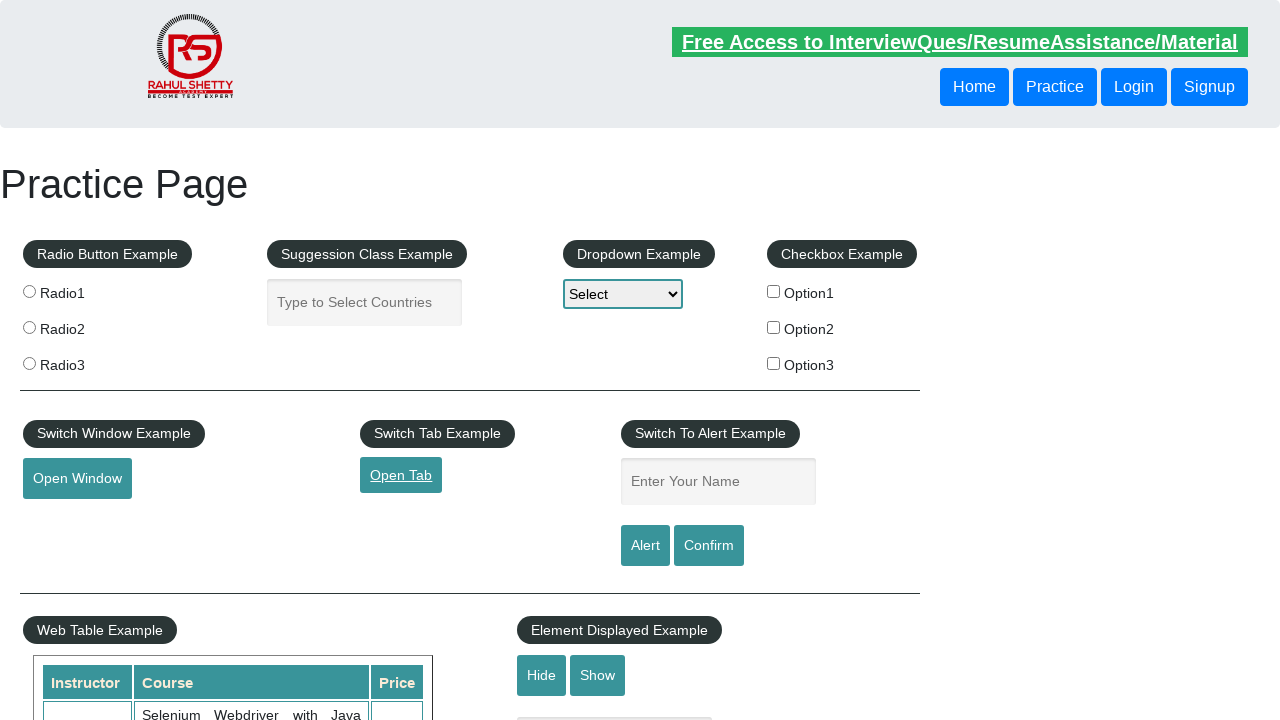